Tests page scrolling functionality by performing vertical scroll down/up, horizontal scroll right/left, scrolling to page end/top, and scrolling to a specific element

Starting URL: https://leafground.com/drag.xhtml

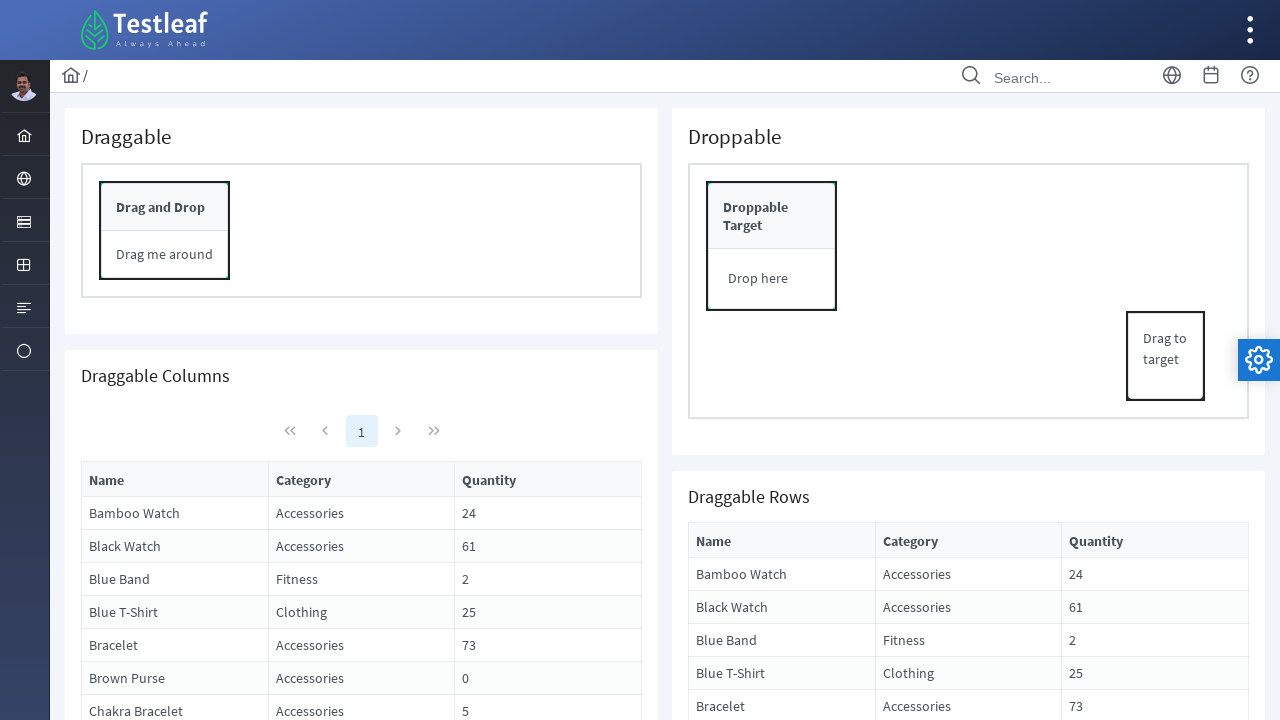

Scrolled down vertically by 750 pixels
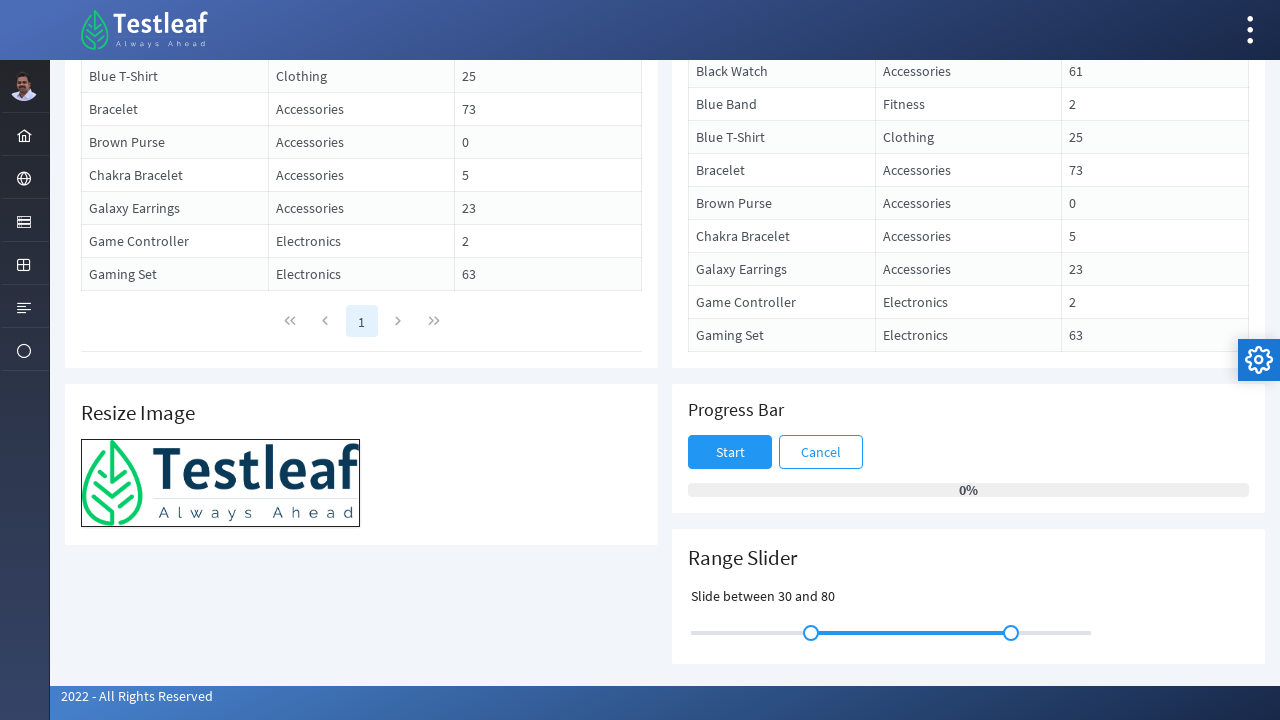

Scrolled up vertically by 250 pixels
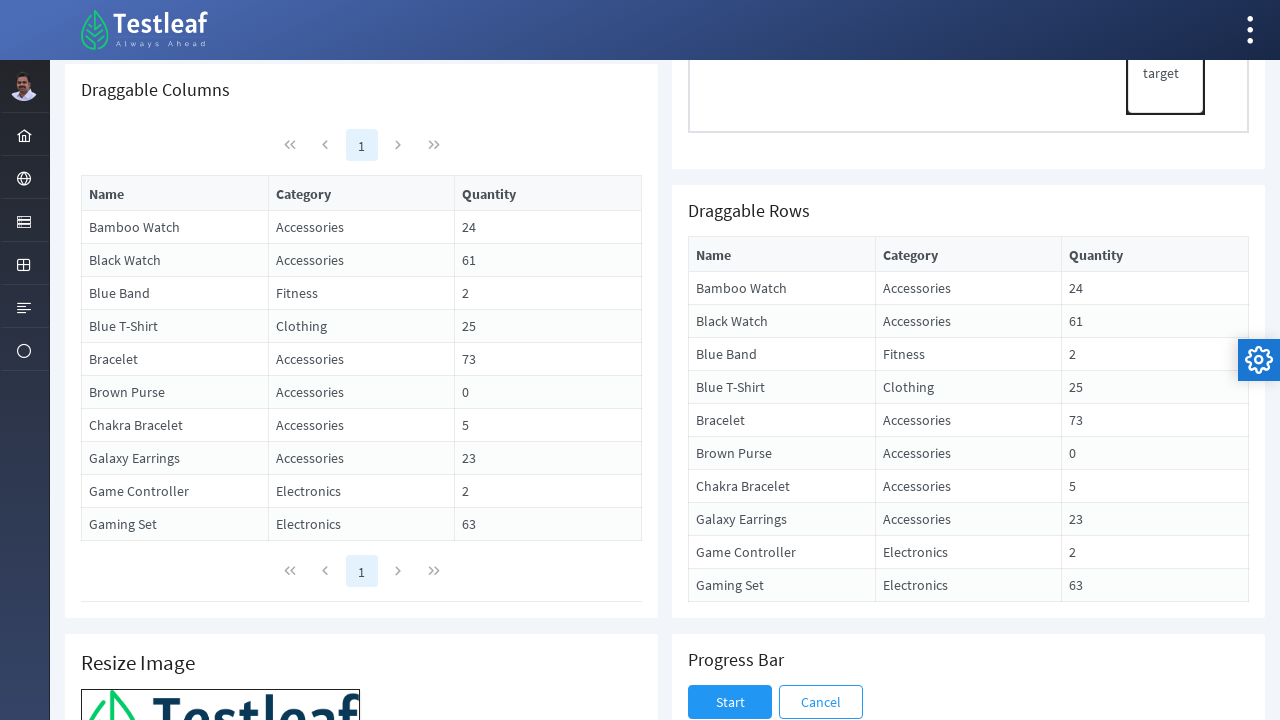

Scrolled right horizontally by 750 pixels
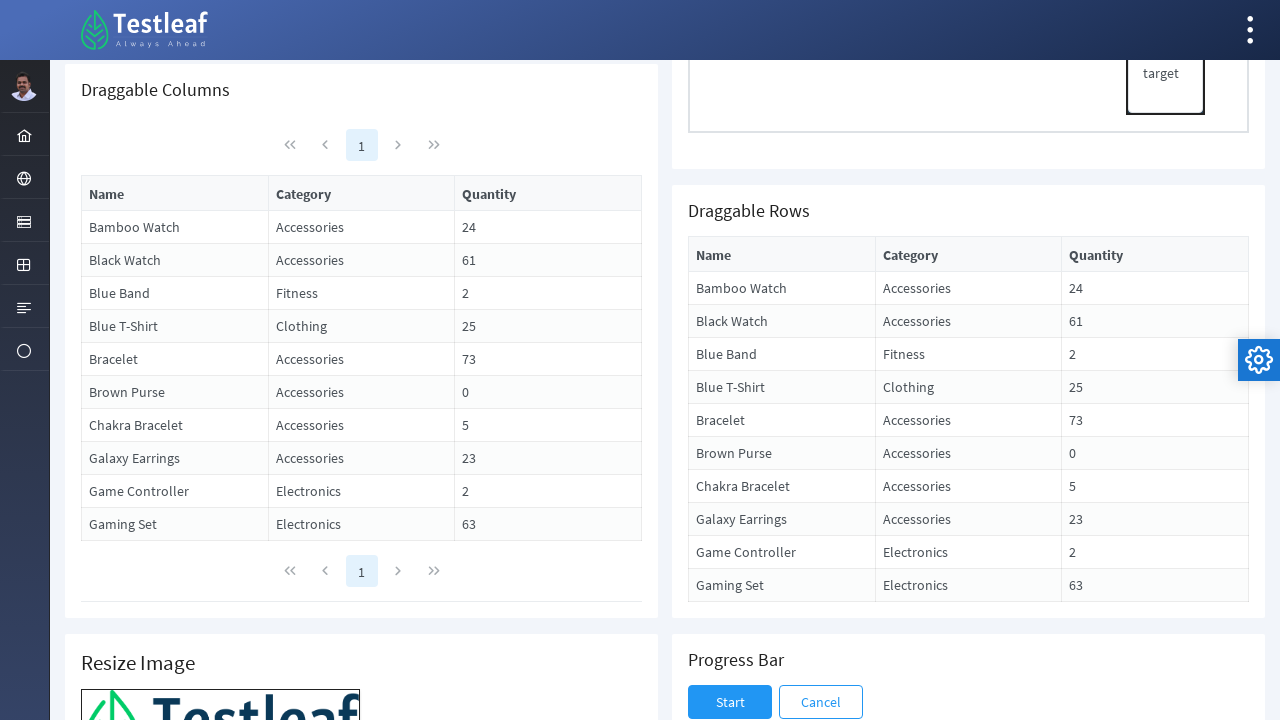

Scrolled left horizontally by 750 pixels
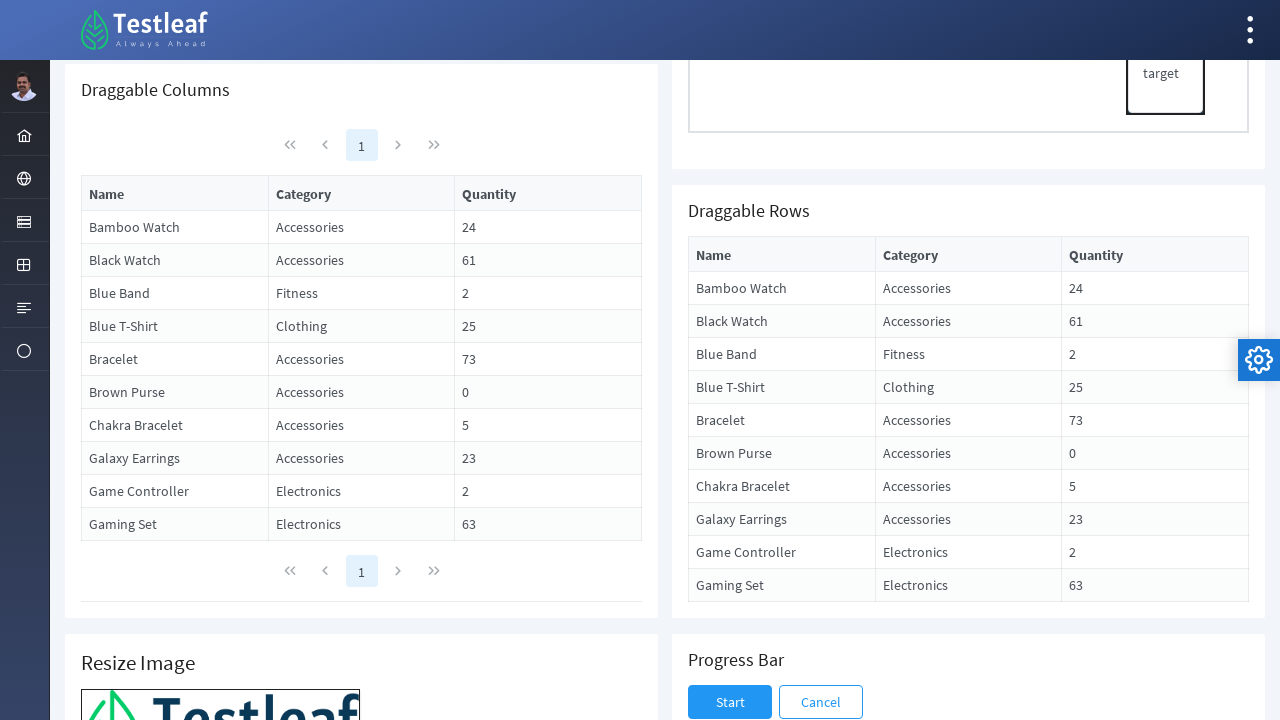

Scrolled to the end of the page
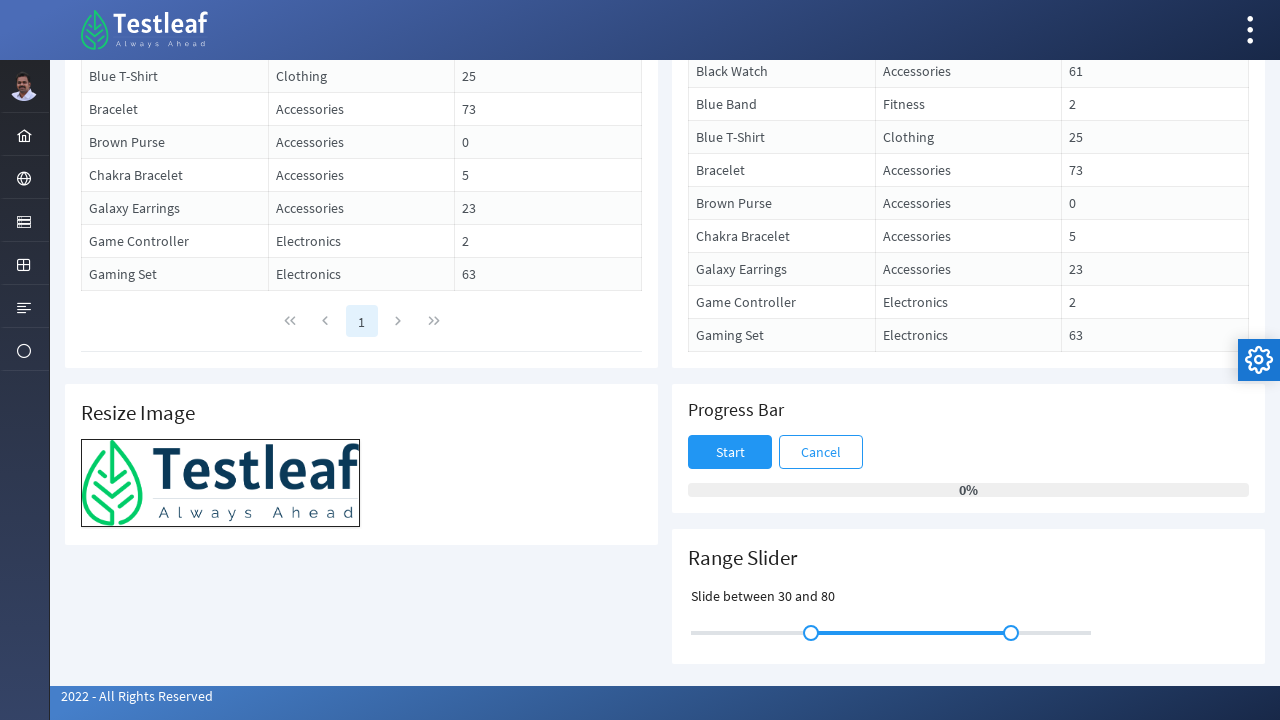

Scrolled up vertically by 1000 pixels
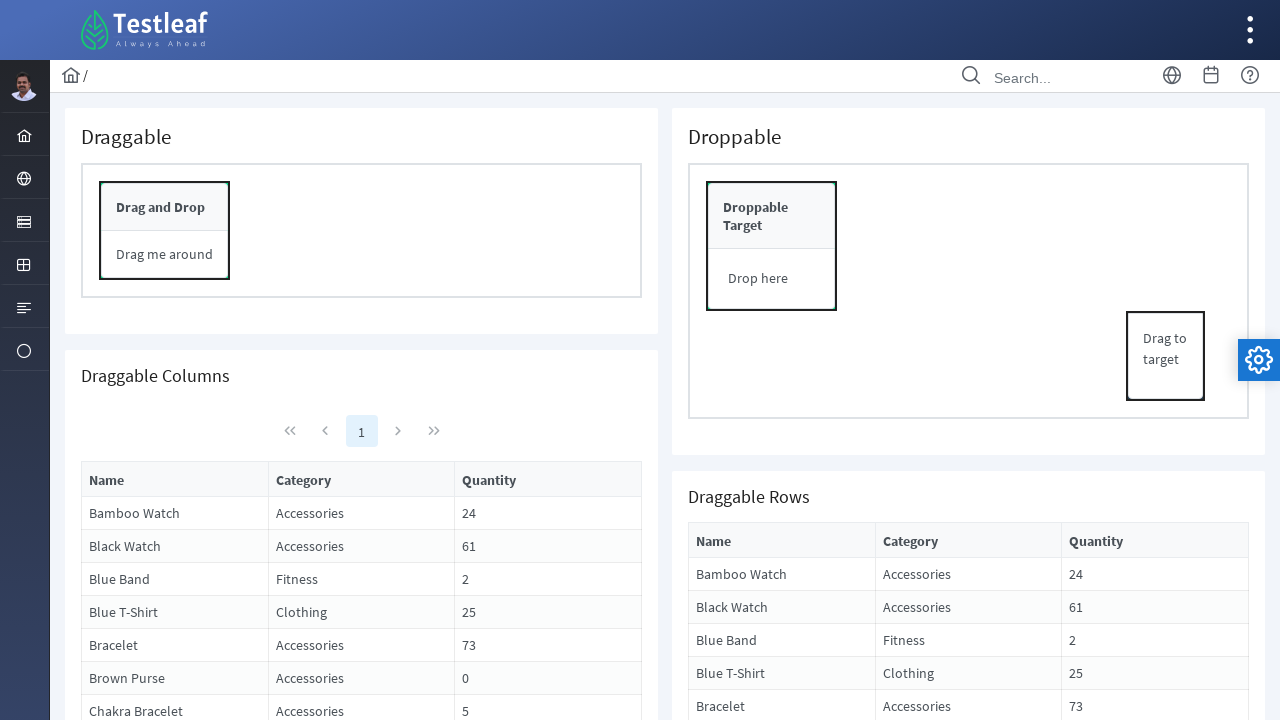

Located the Start button element
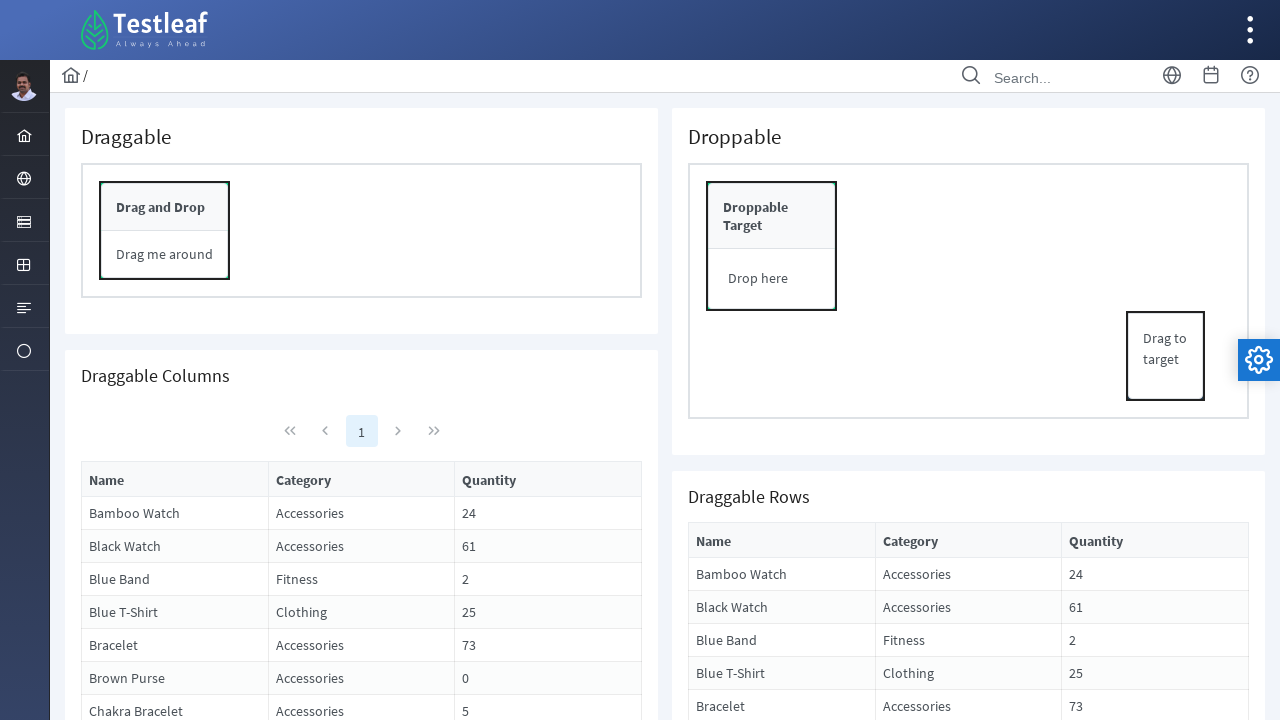

Scrolled to the Start button element
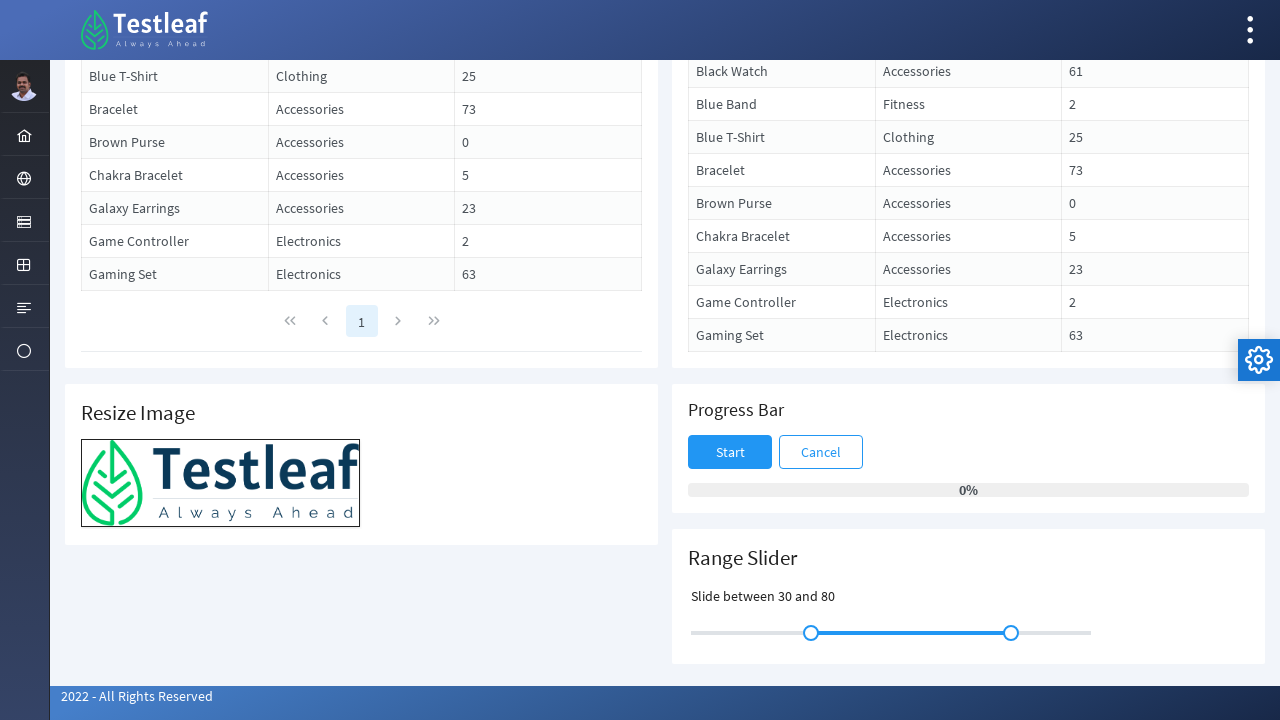

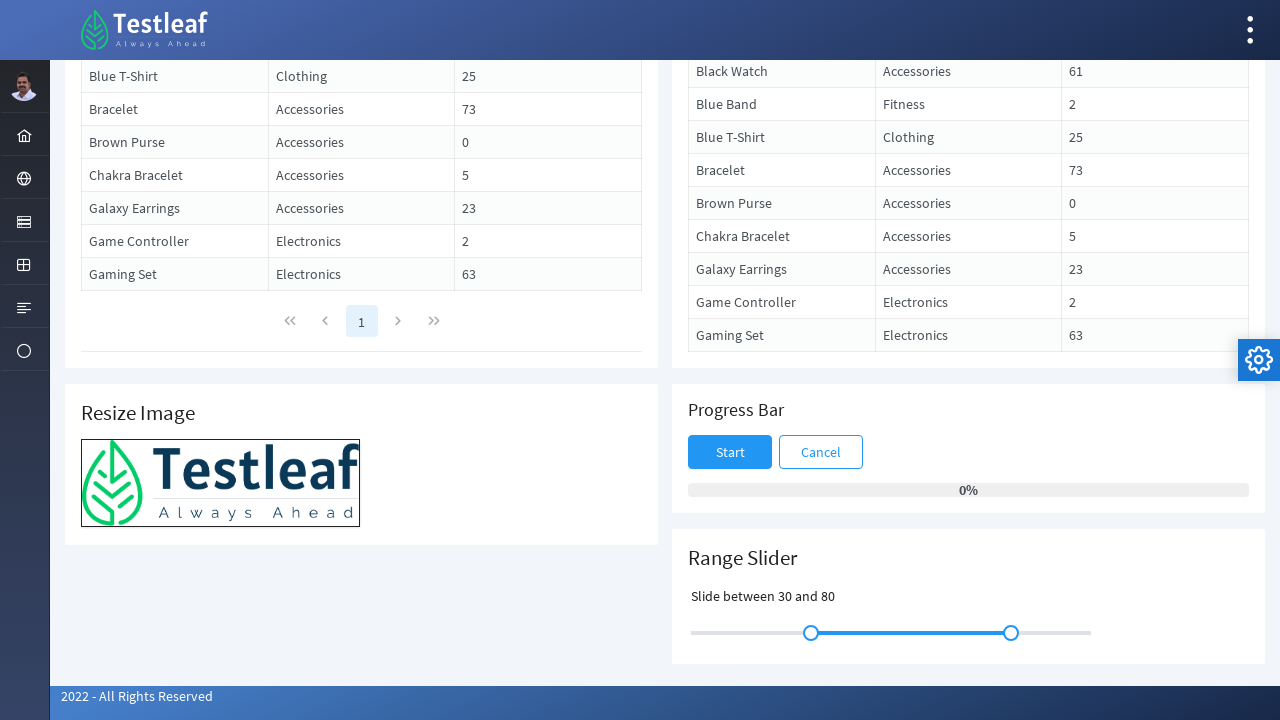